Tests link navigation on ParaBank demo site by clicking the Register link and then a "forgot login" partial link text, verifying navigation works correctly.

Starting URL: https://parabank.parasoft.com/parabank/index.htm

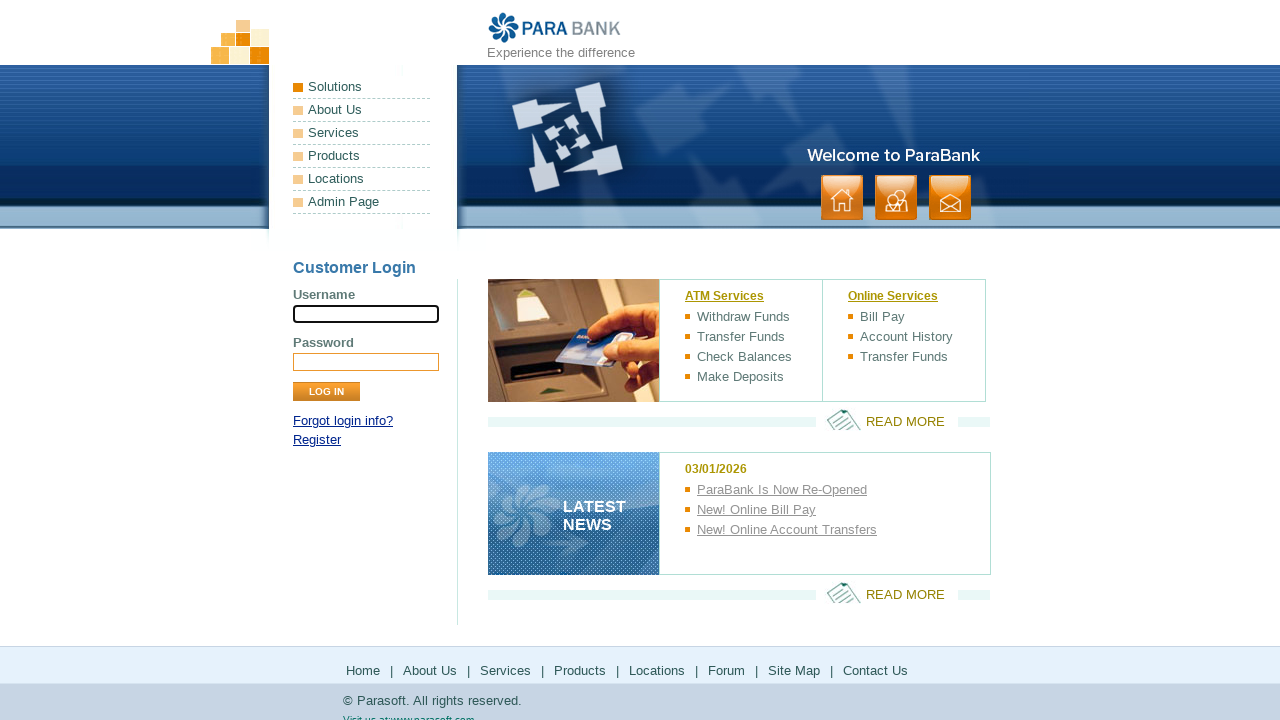

Clicked Register link at (317, 440) on text=Register
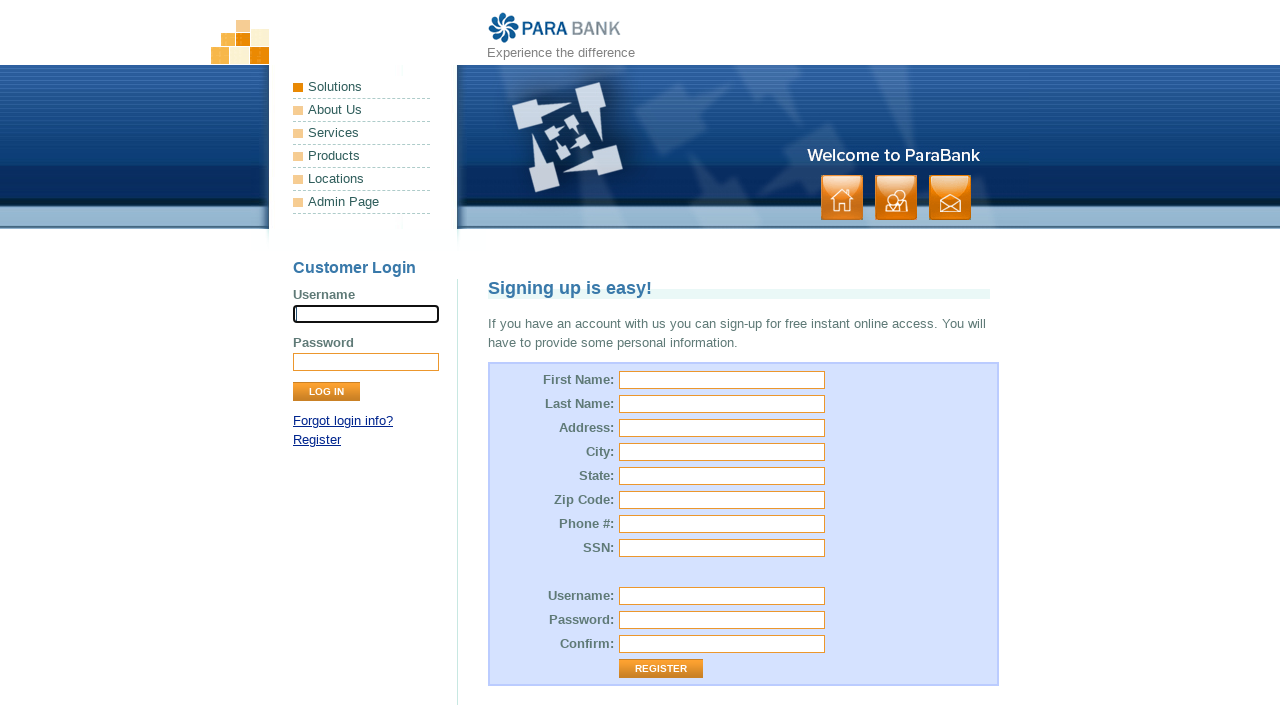

Clicked 'forgot login' link with partial text match 'got log' at (343, 421) on a:has-text('got log')
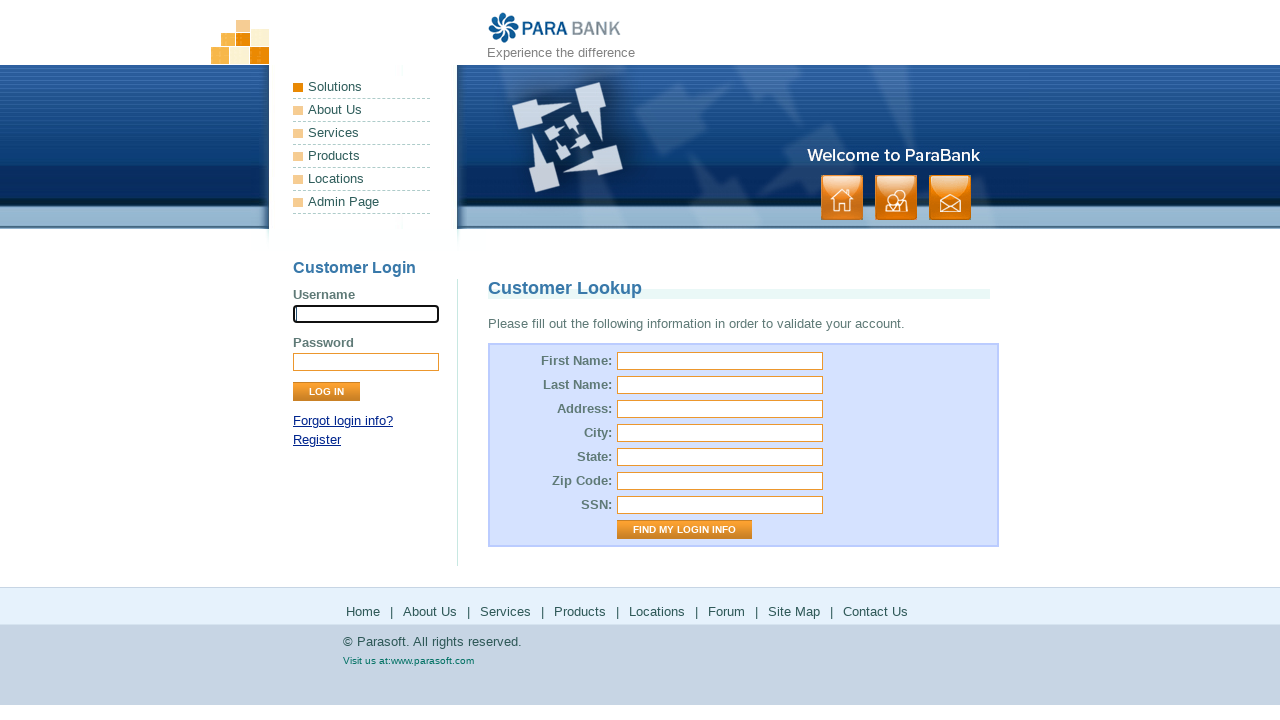

Page loaded after navigation
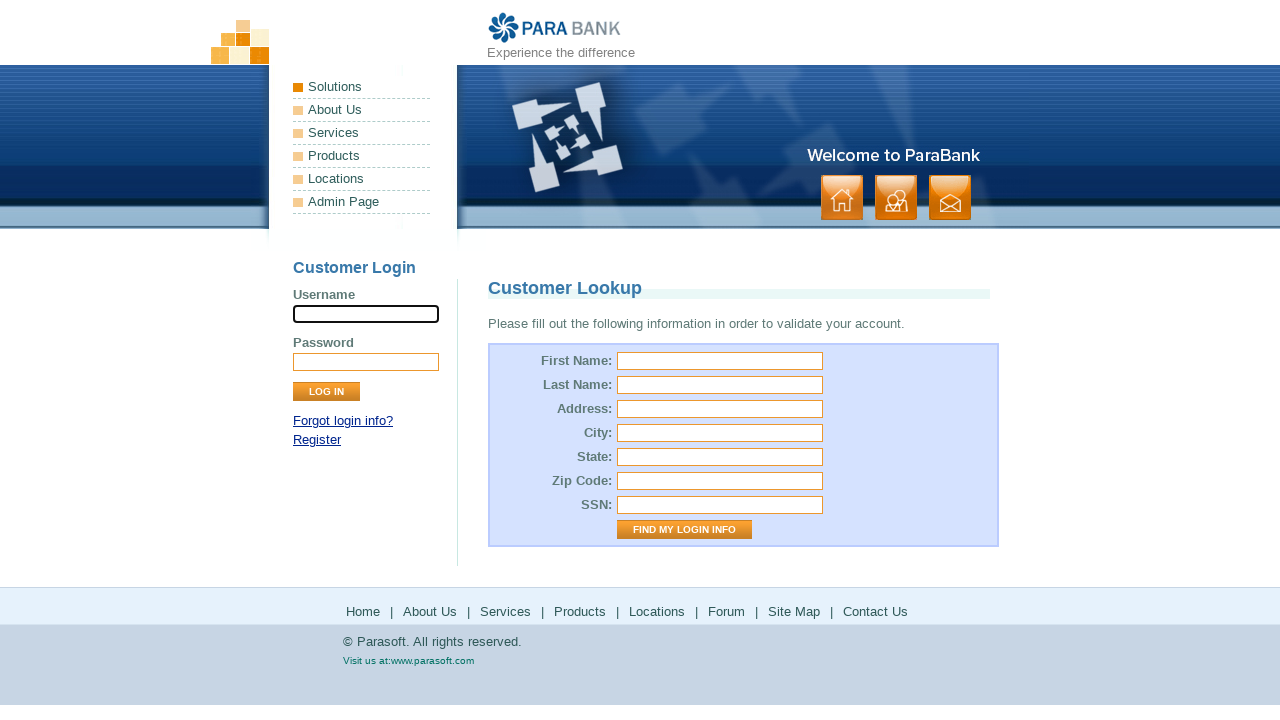

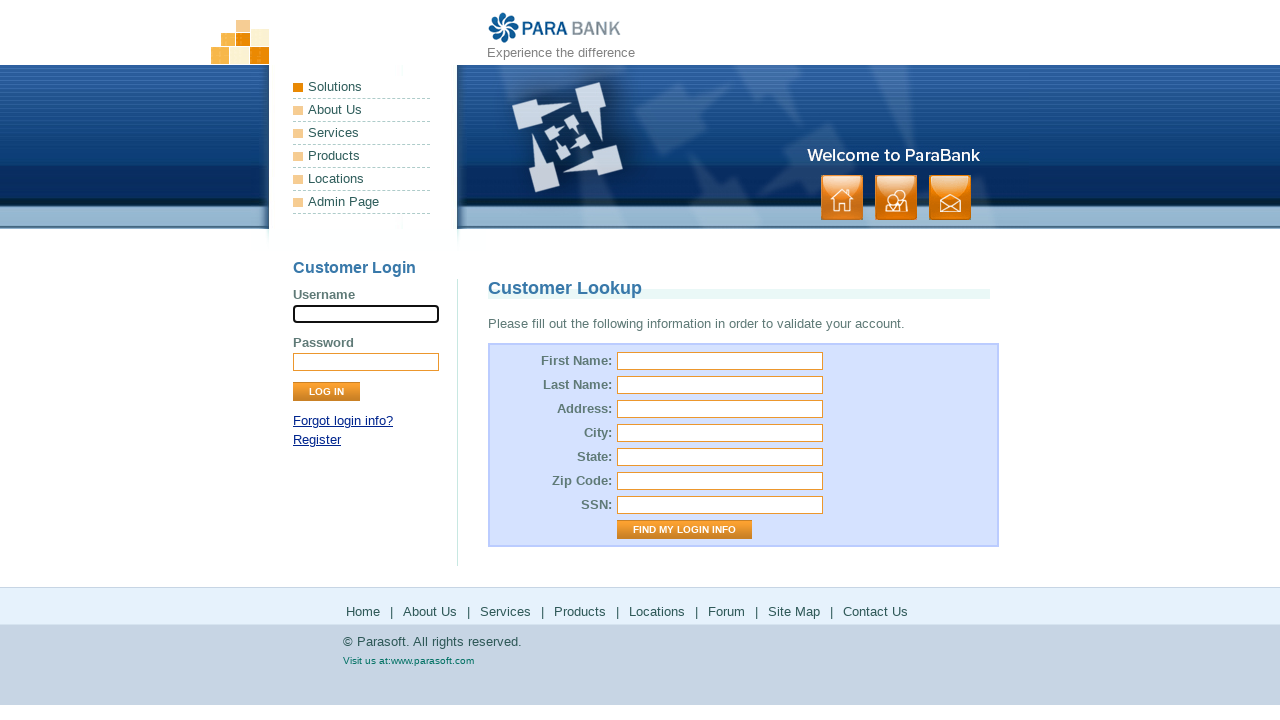